Tests that clicking the "Add Dependency" button displays the correct terminal command "ng add _____"

Starting URL: https://angular-qa-recruitment-app.netlify.app/

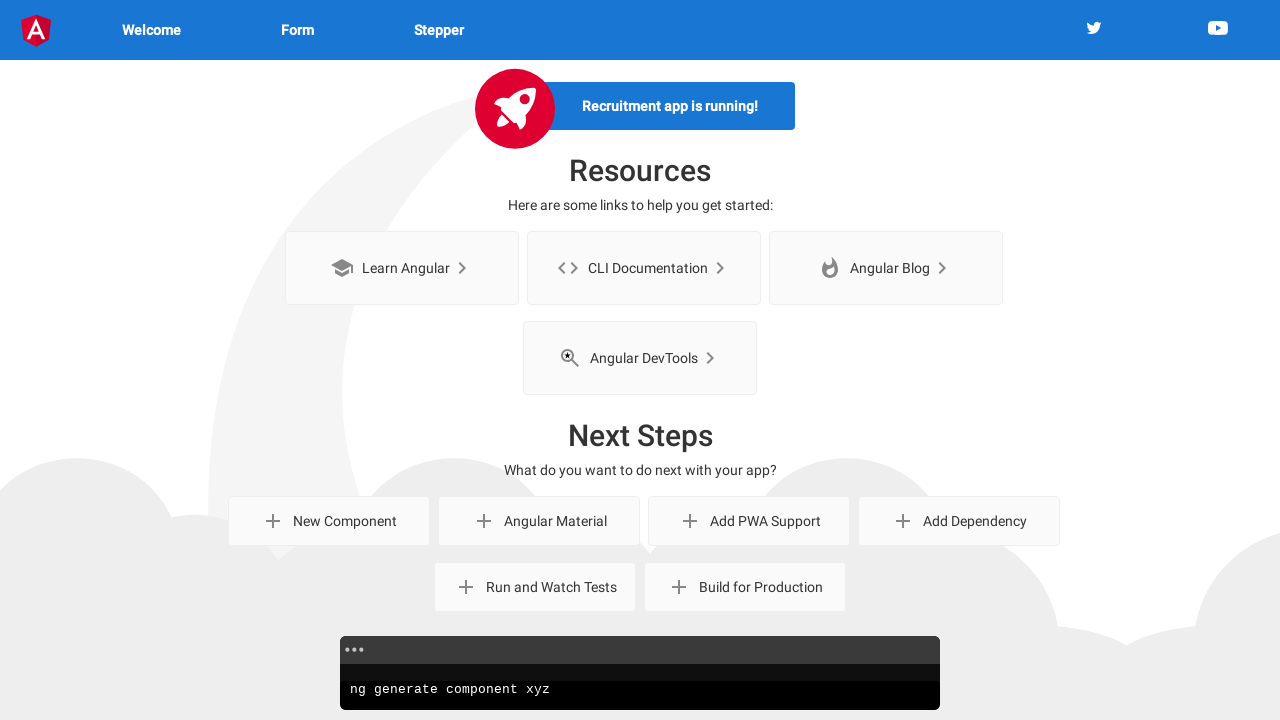

Clicked 'Add Dependency' button at (959, 521) on internal:role=button[name="Add Dependency"i]
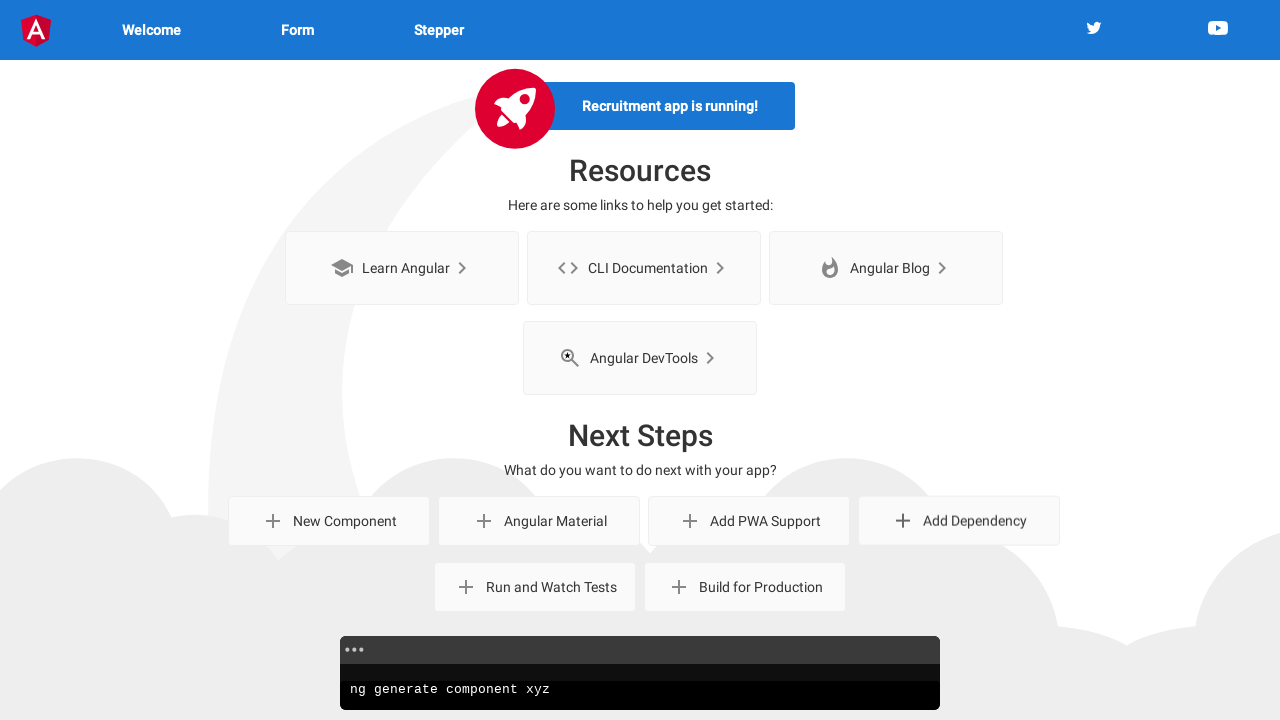

Terminal element loaded with 'ng add' command displayed
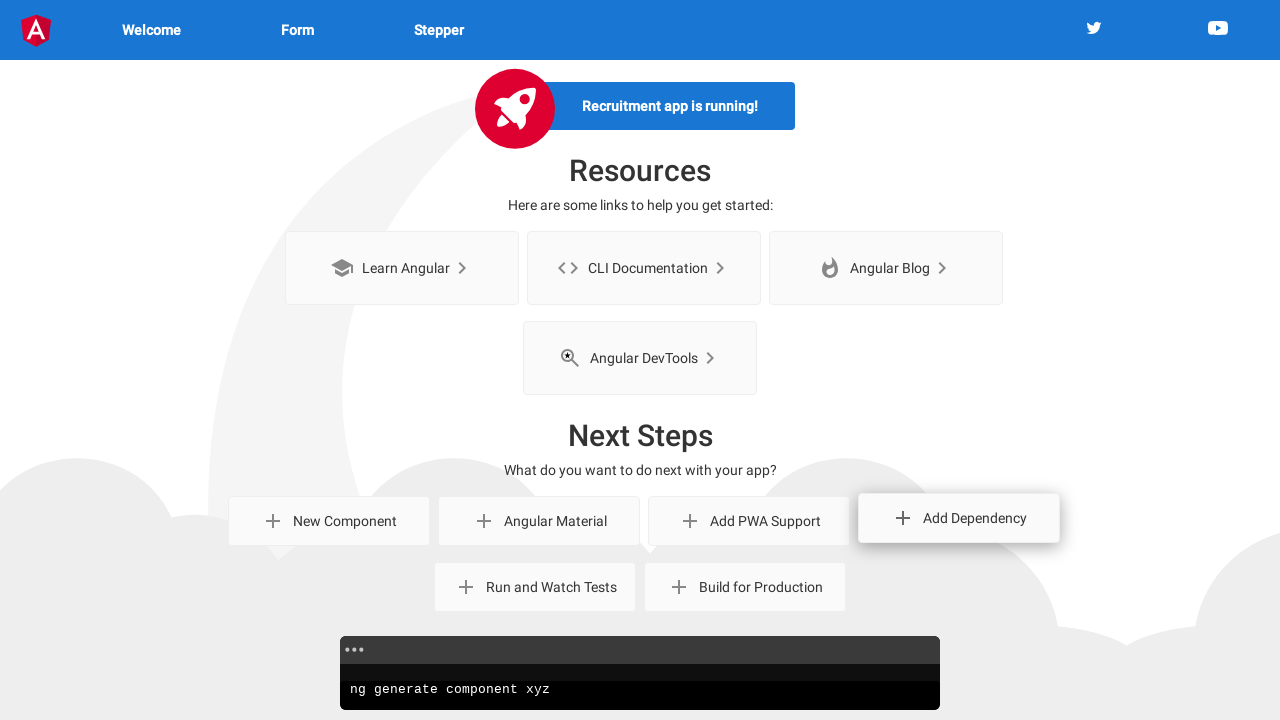

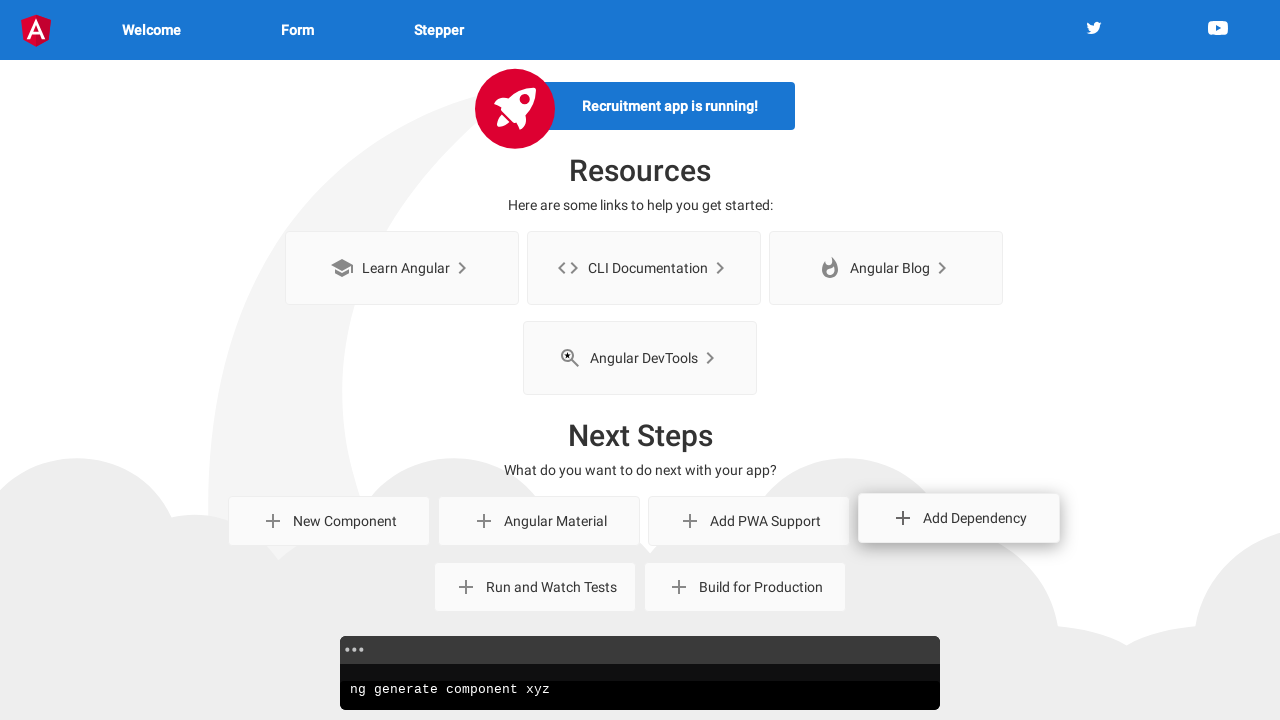